Tests geolocation override by setting custom coordinates (Berlin, Germany) and navigating to a geolocation testing website to verify the location is properly set

Starting URL: https://browserleaks.com/geo

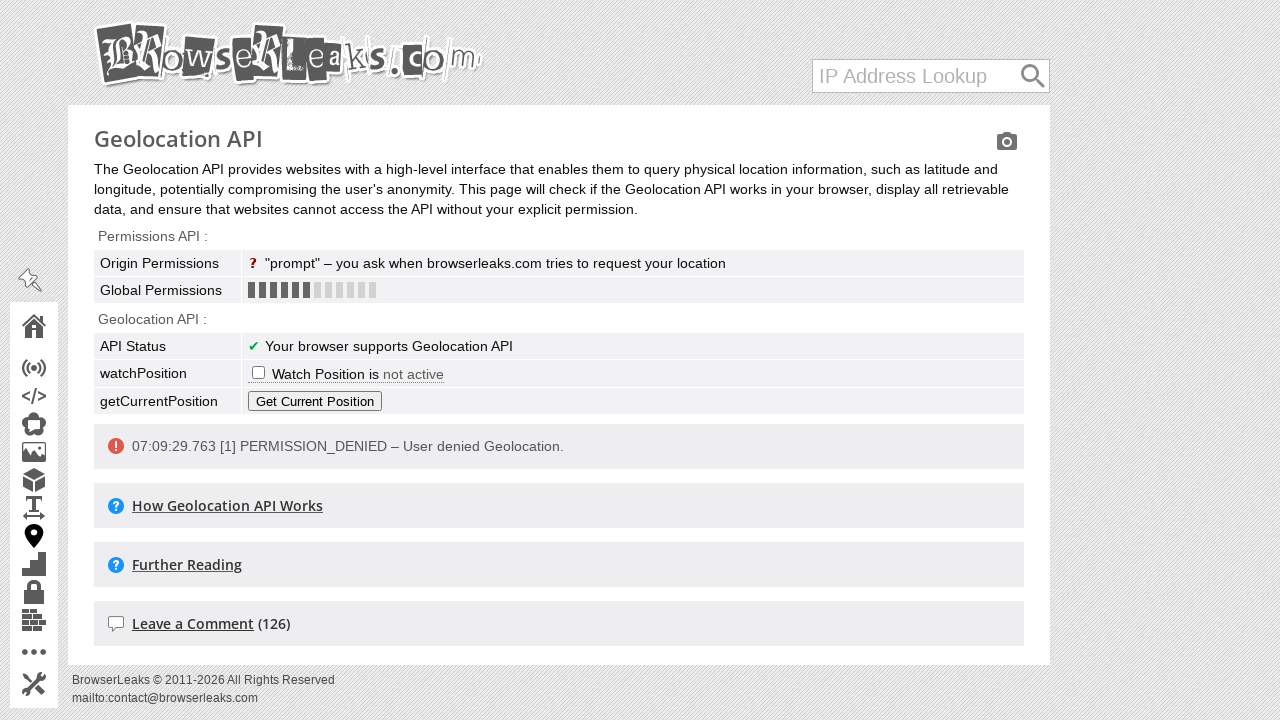

Added geolocation override script to context for Berlin coordinates (52.520007, 13.404954)
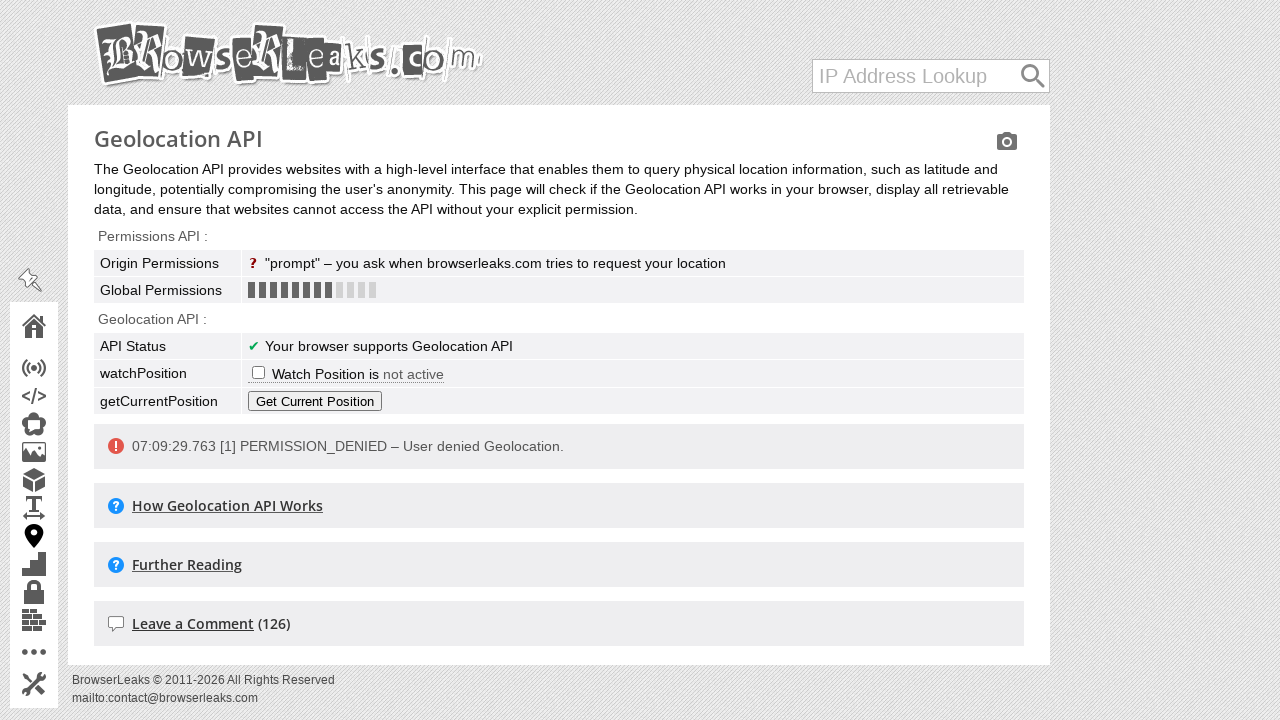

Created new CDP session for geolocation override
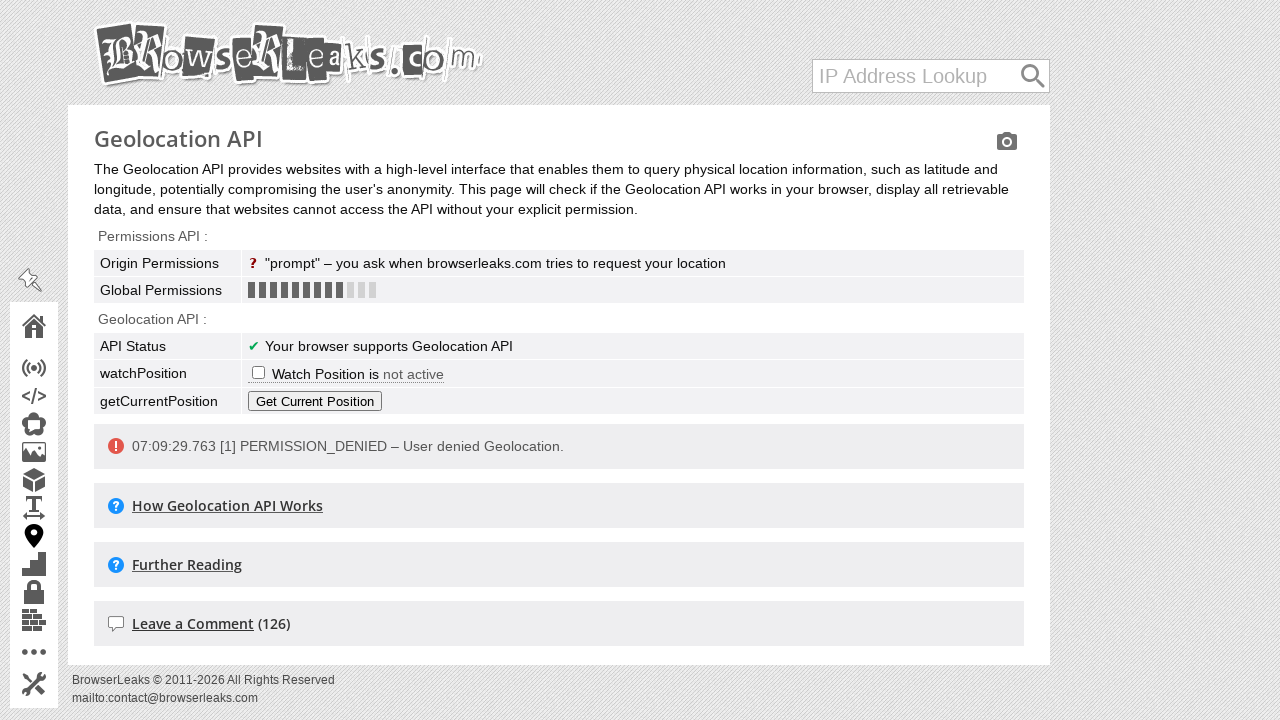

Sent geolocation override command via CDP with Berlin coordinates
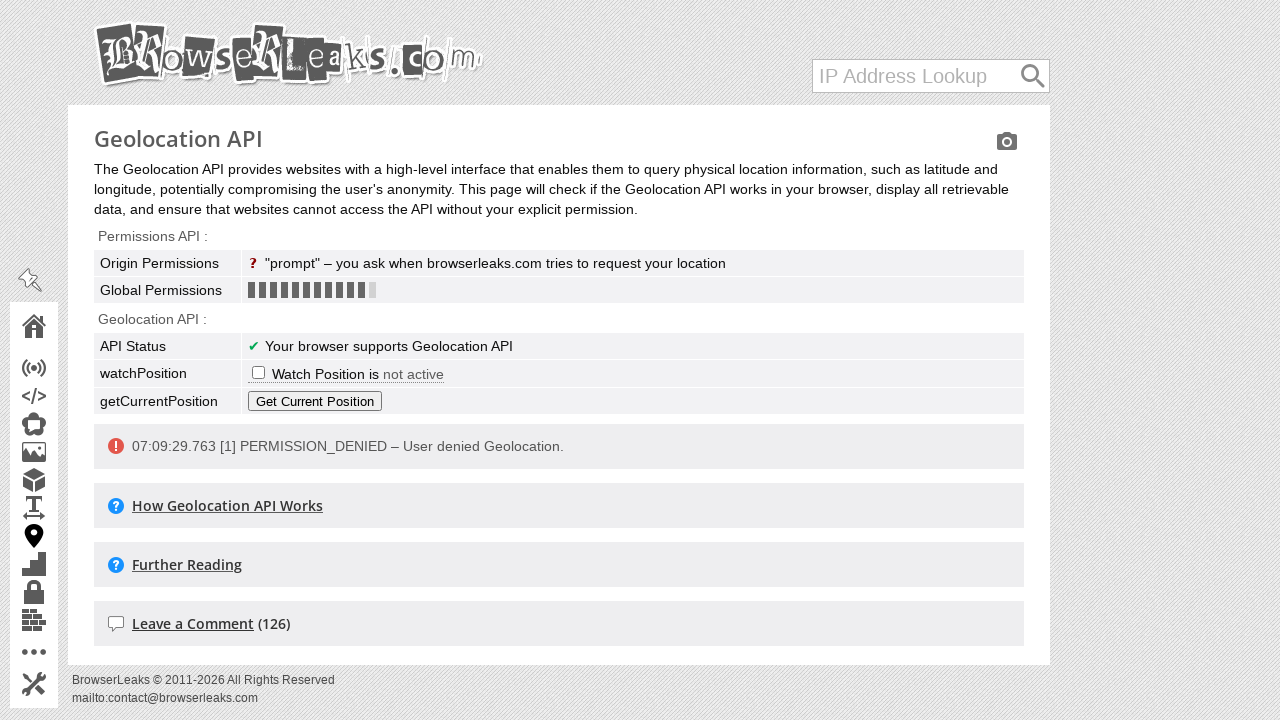

Waited 15 seconds for geolocation data to load
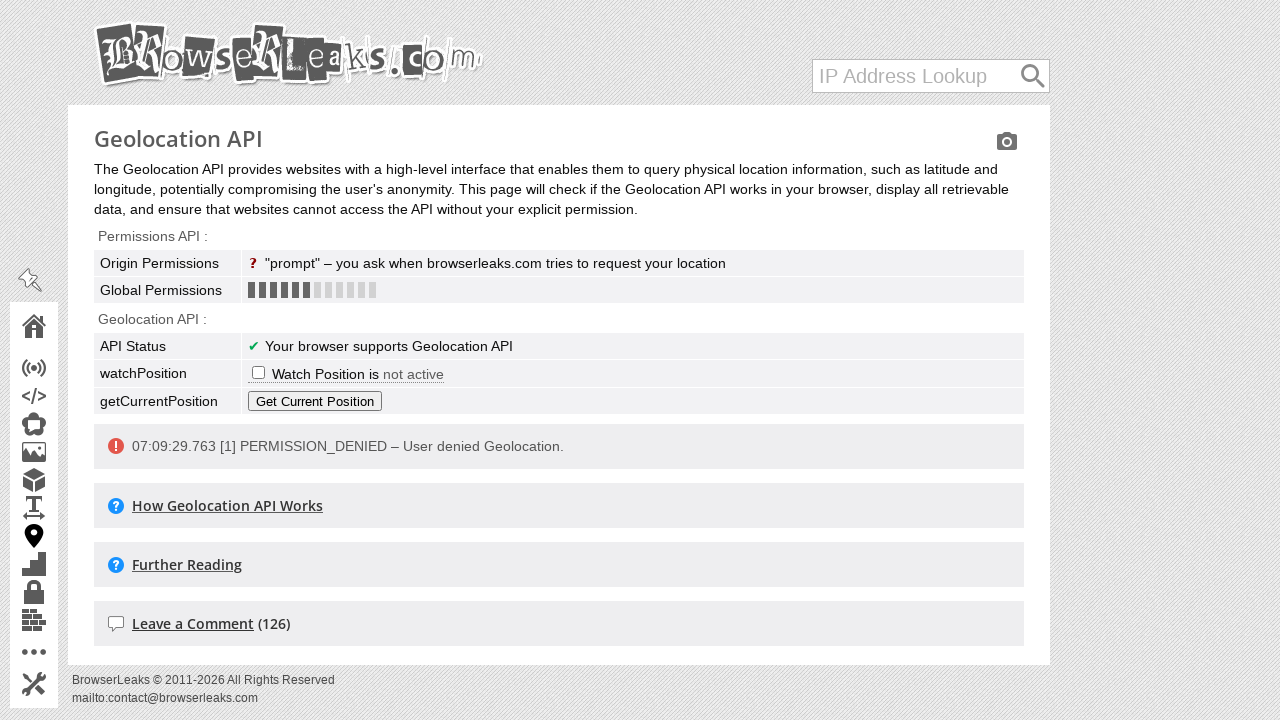

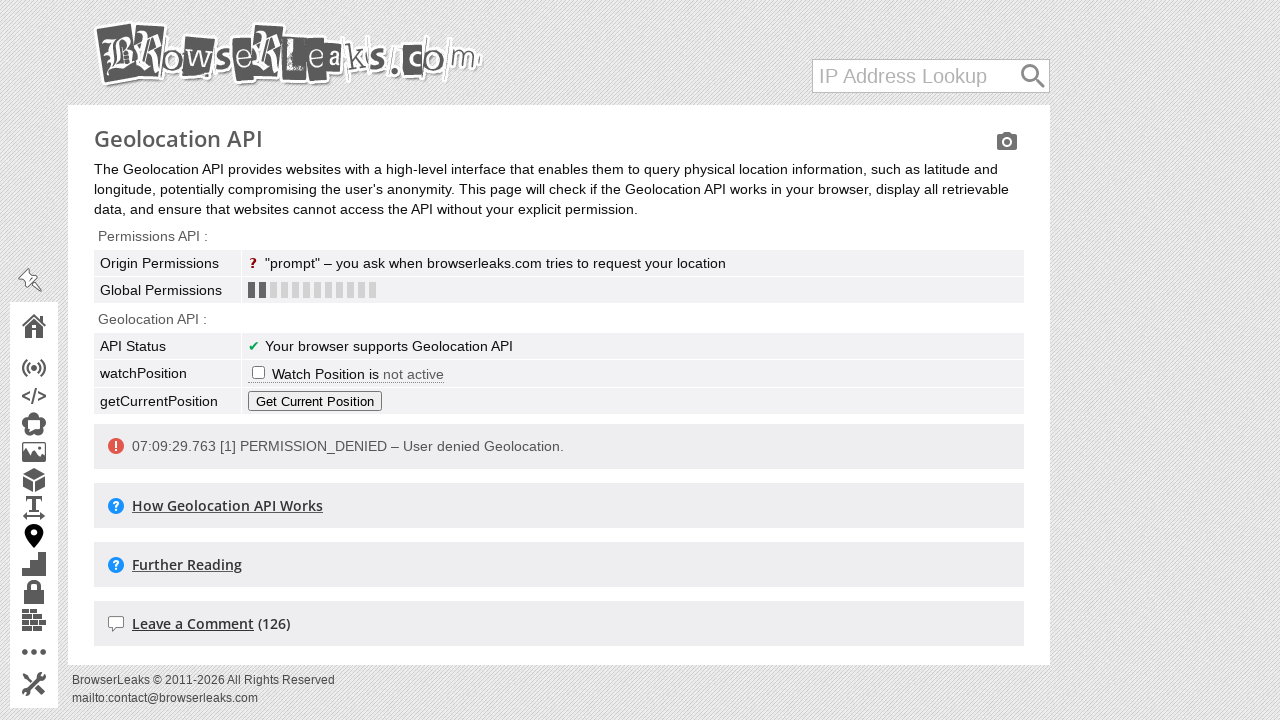